Tests nested iframe navigation by clicking on the nested frames link, switching to the top frame, then the middle frame, and verifying content is accessible

Starting URL: https://the-internet.herokuapp.com/

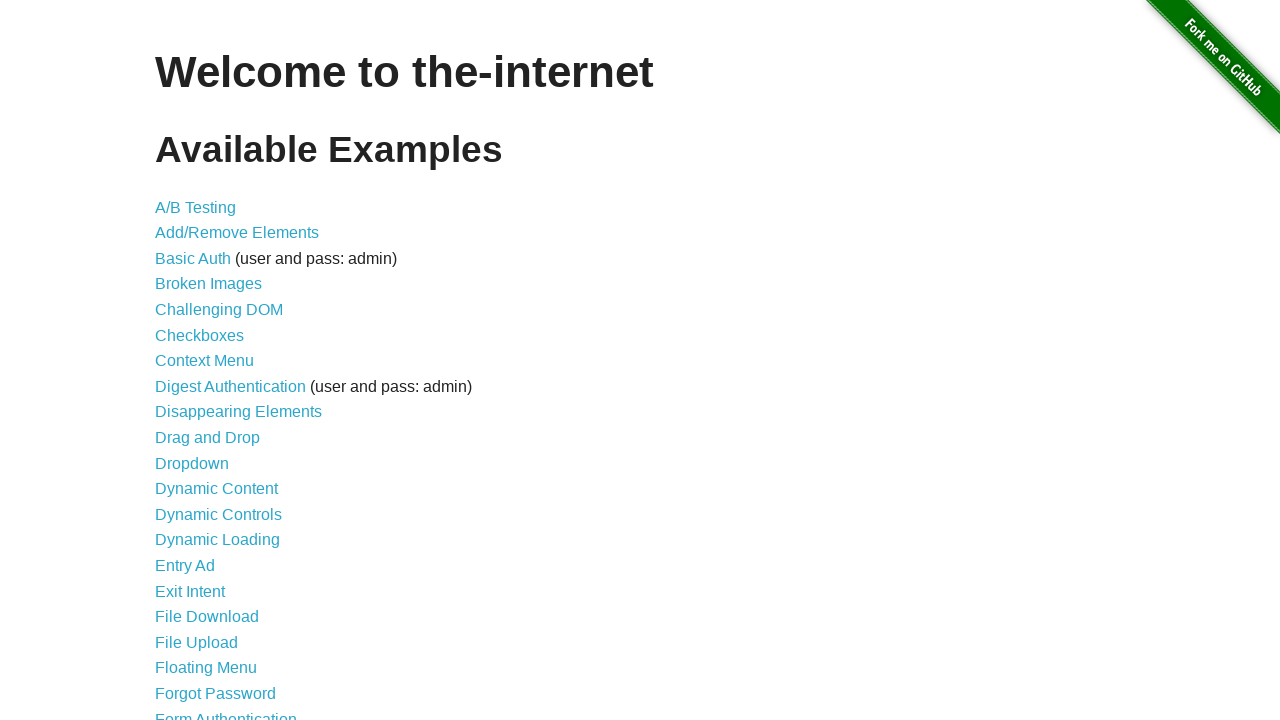

Clicked on nested frames link at (210, 395) on a[href='/nested_frames']
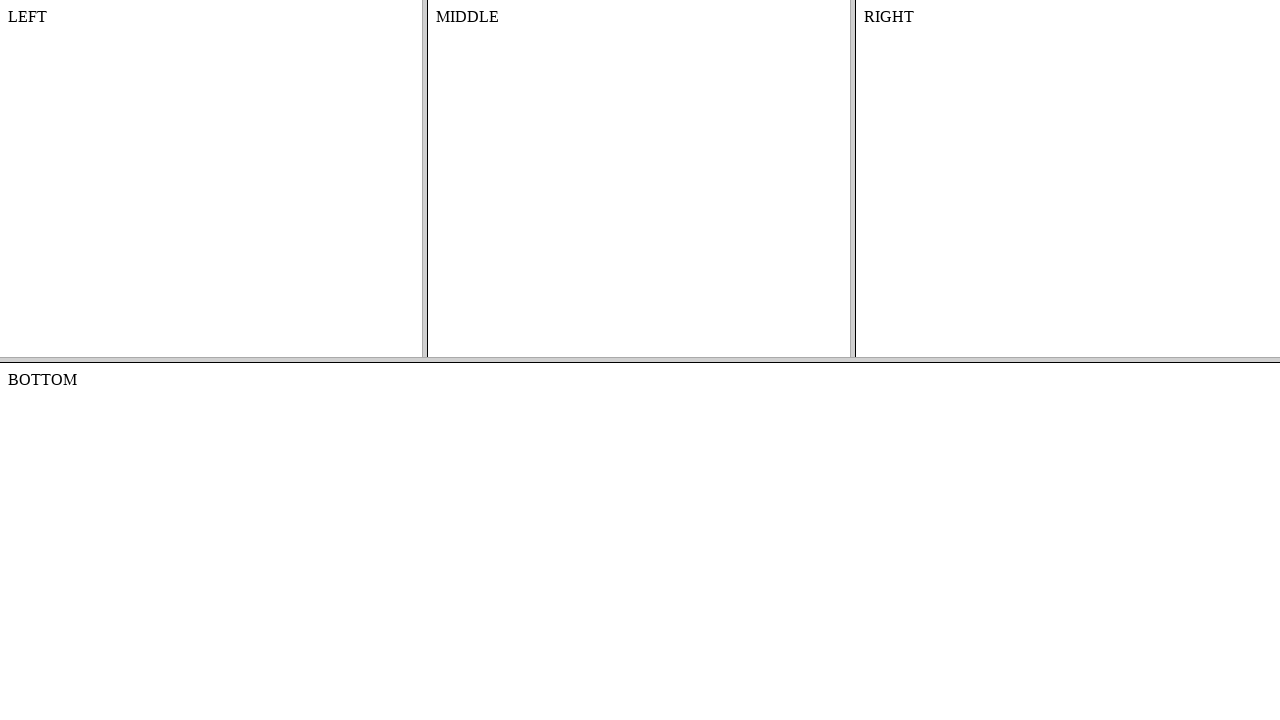

Waited for page to reach domcontentloaded state
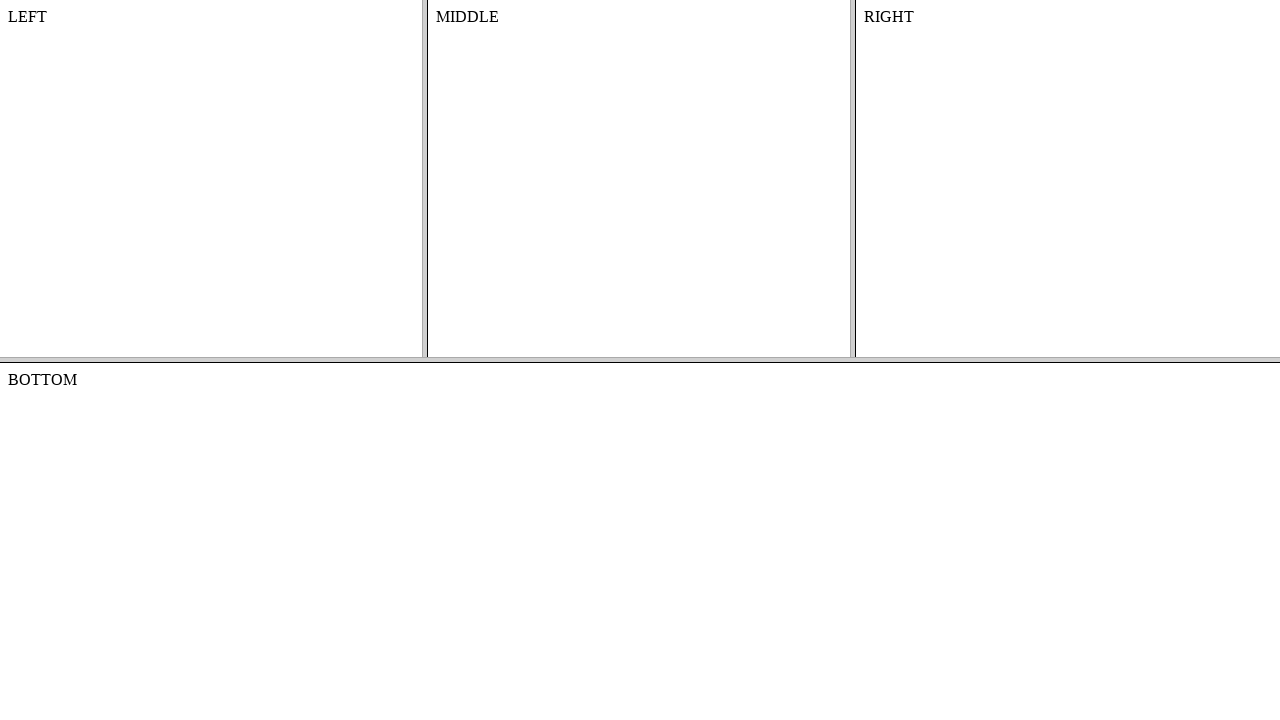

Switched to top frame 'frame-top'
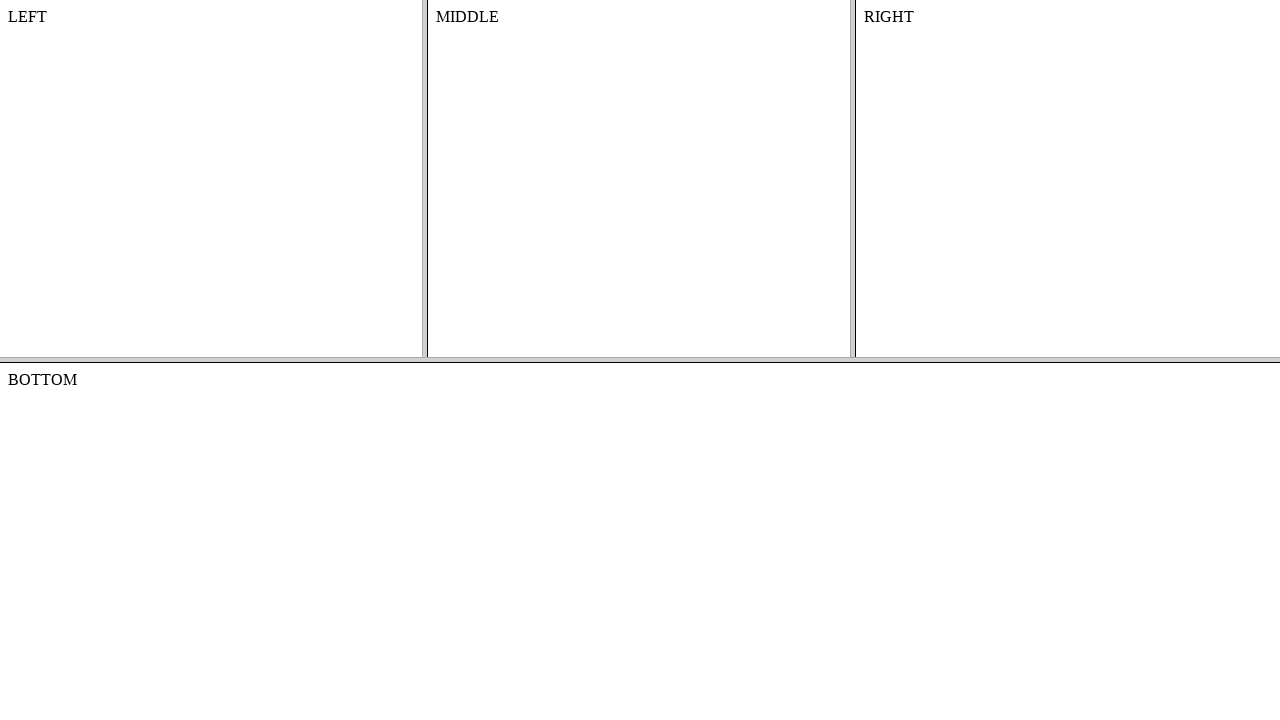

Switched to middle frame 'frame-middle' within top frame
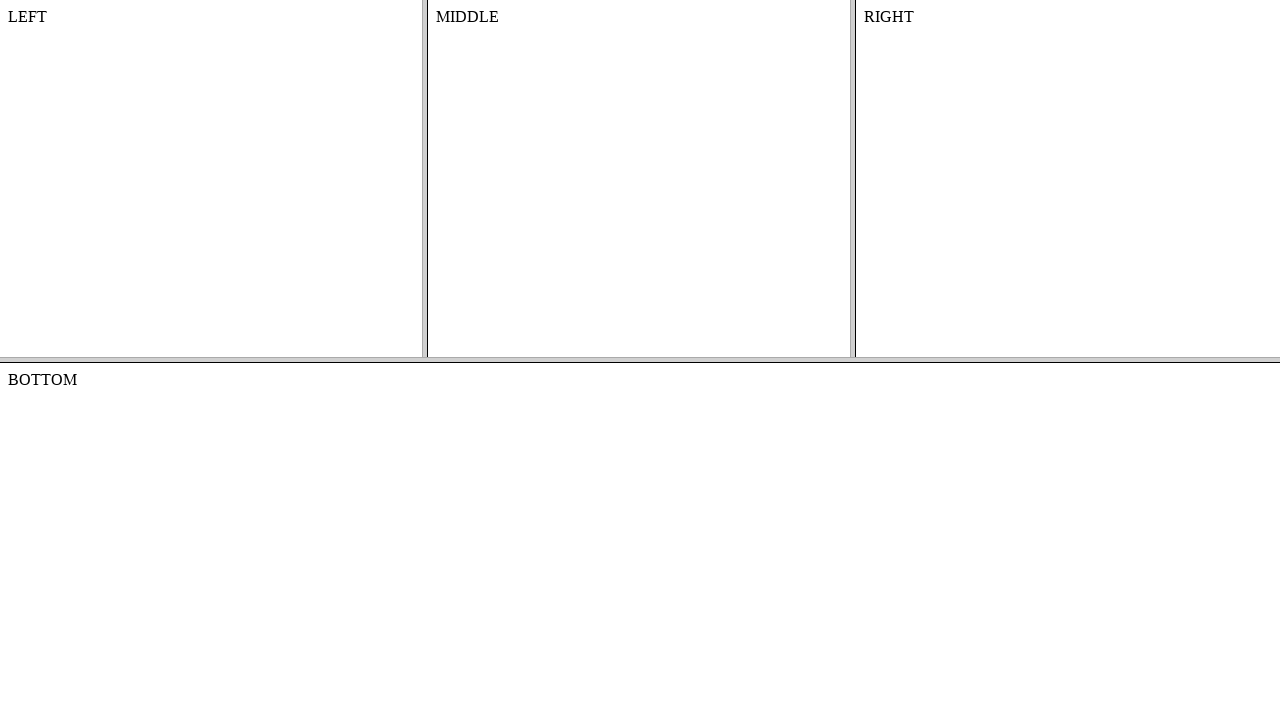

Verified content is accessible in the middle frame
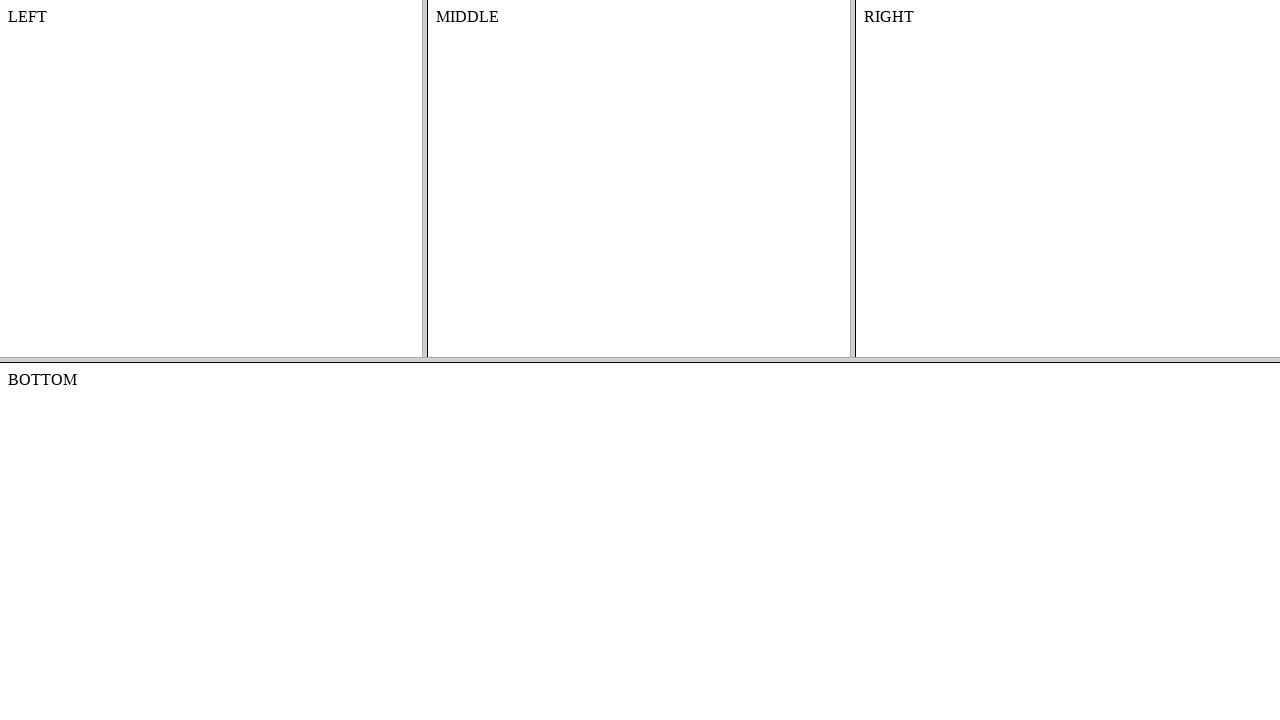

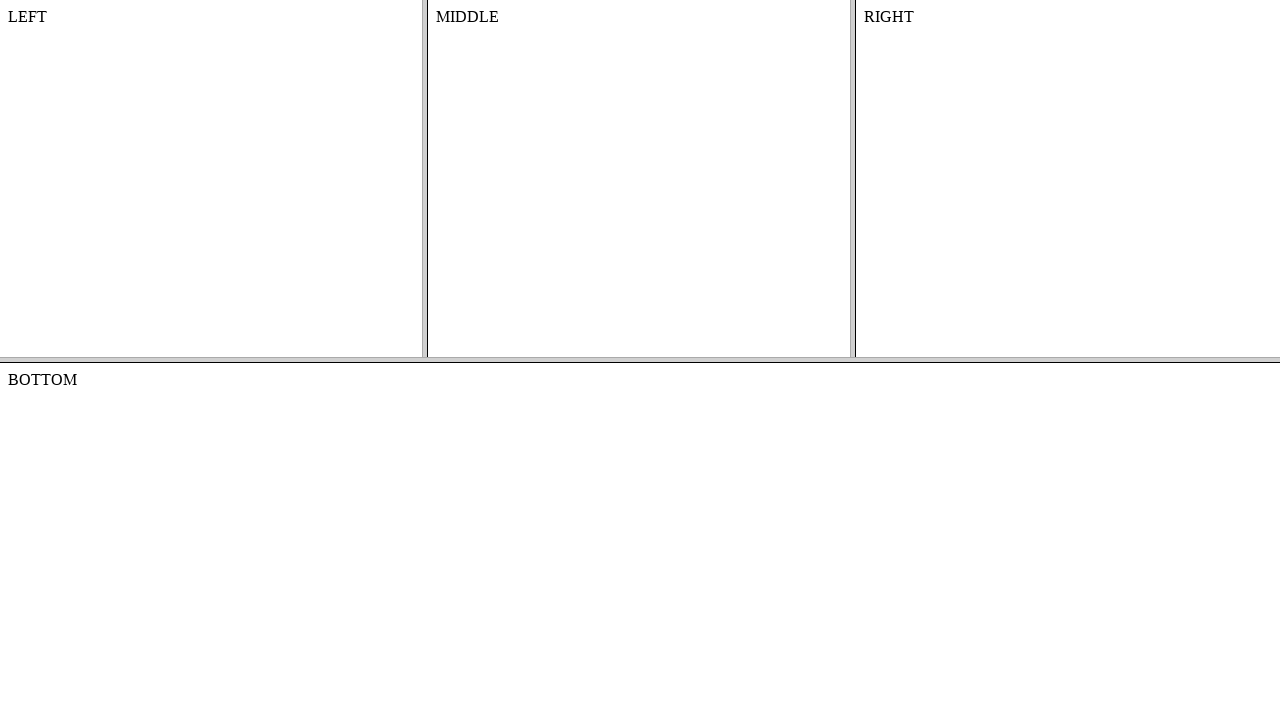